Tests a complete flight booking flow on BlazeDemo - selects departure and destination cities, chooses a flight, fills passenger and payment details, and confirms the reservation.

Starting URL: https://blazedemo.com/

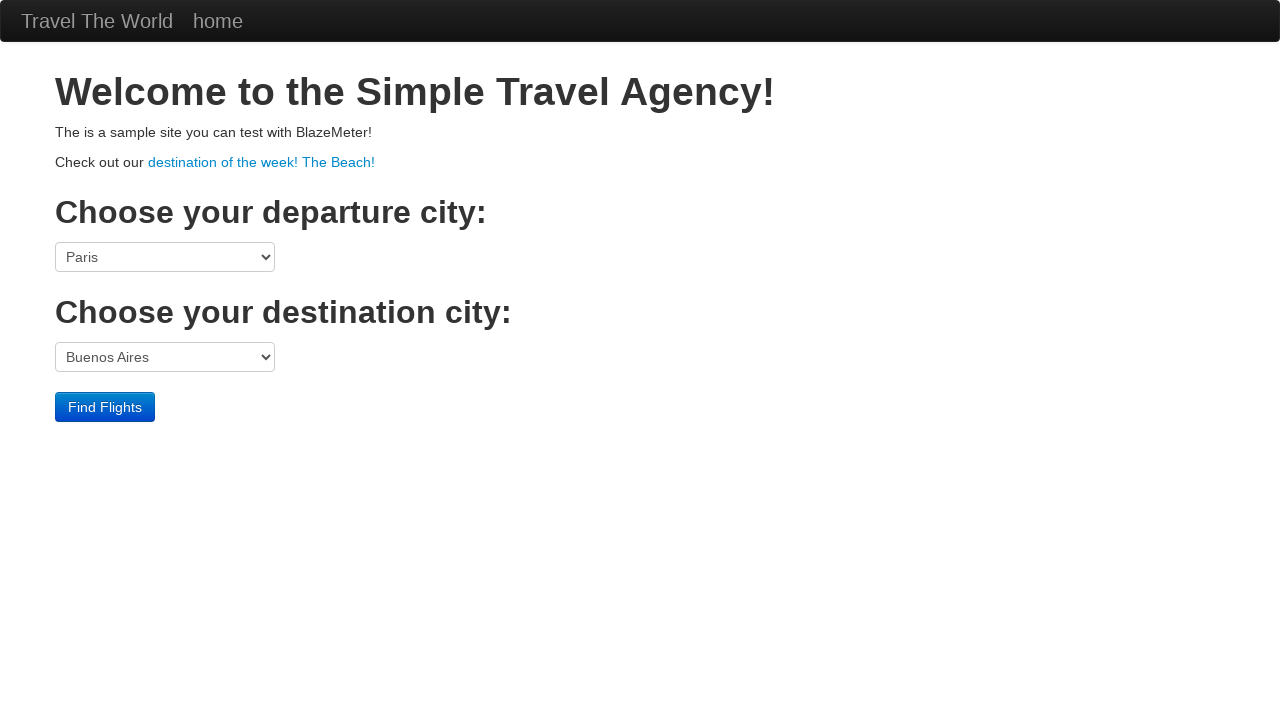

Clicked departure city dropdown at (165, 257) on select[name='fromPort']
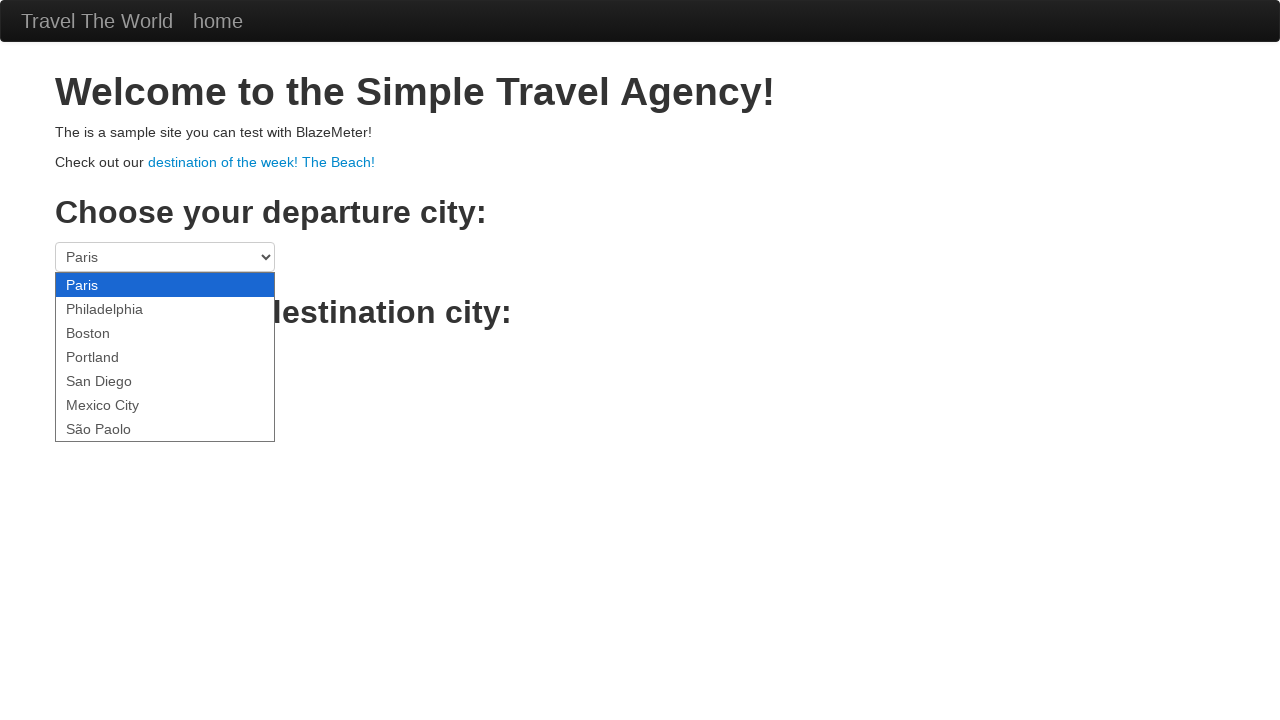

Selected Portland as departure city on select[name='fromPort']
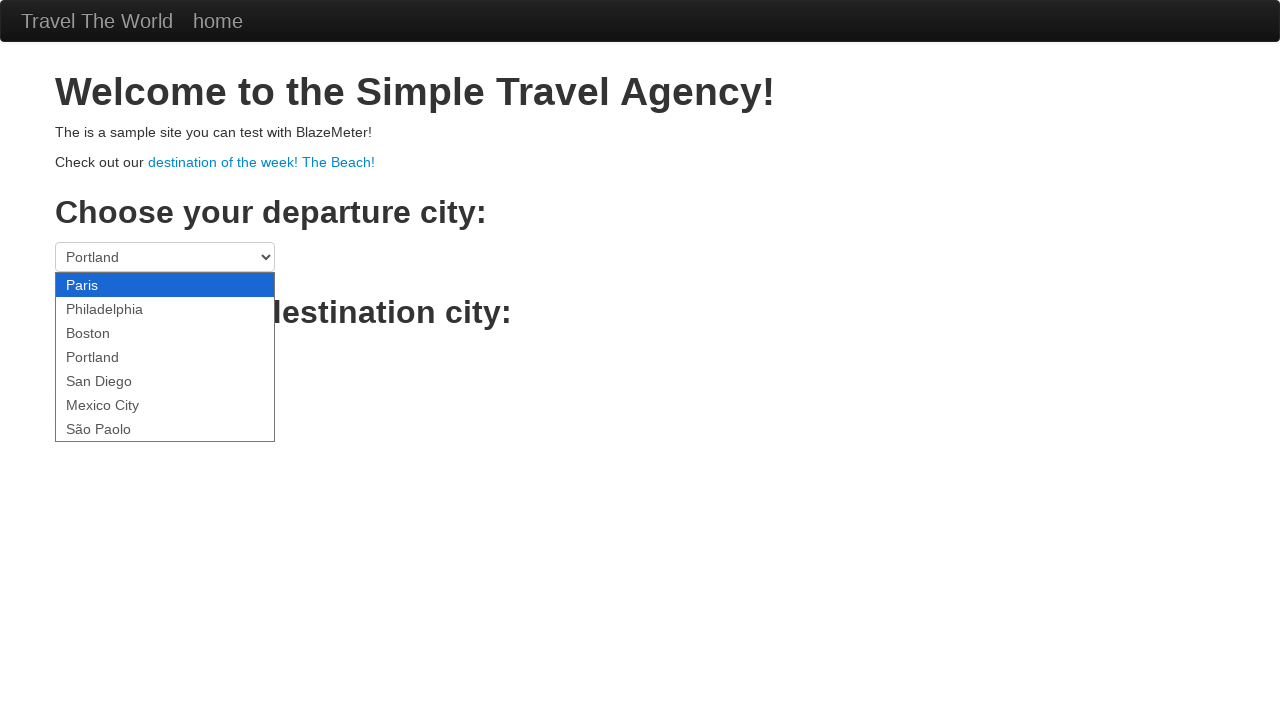

Clicked destination city dropdown at (165, 357) on select[name='toPort']
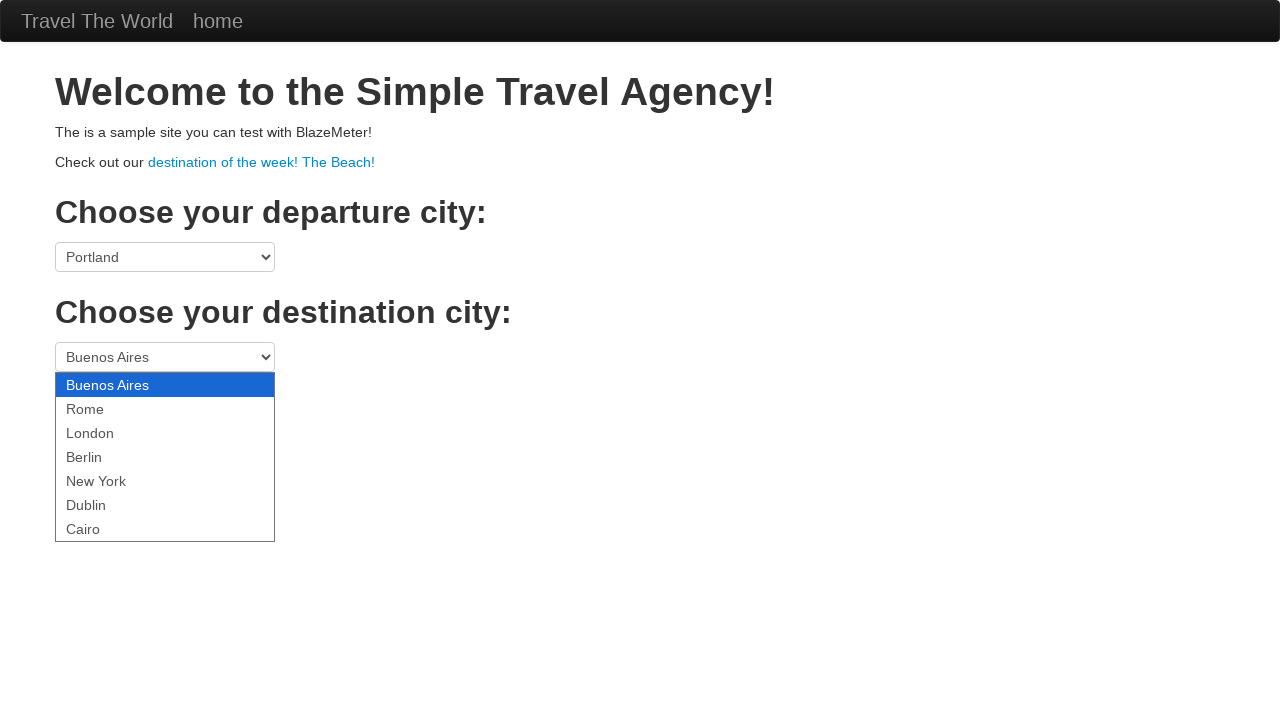

Selected London as destination city on select[name='toPort']
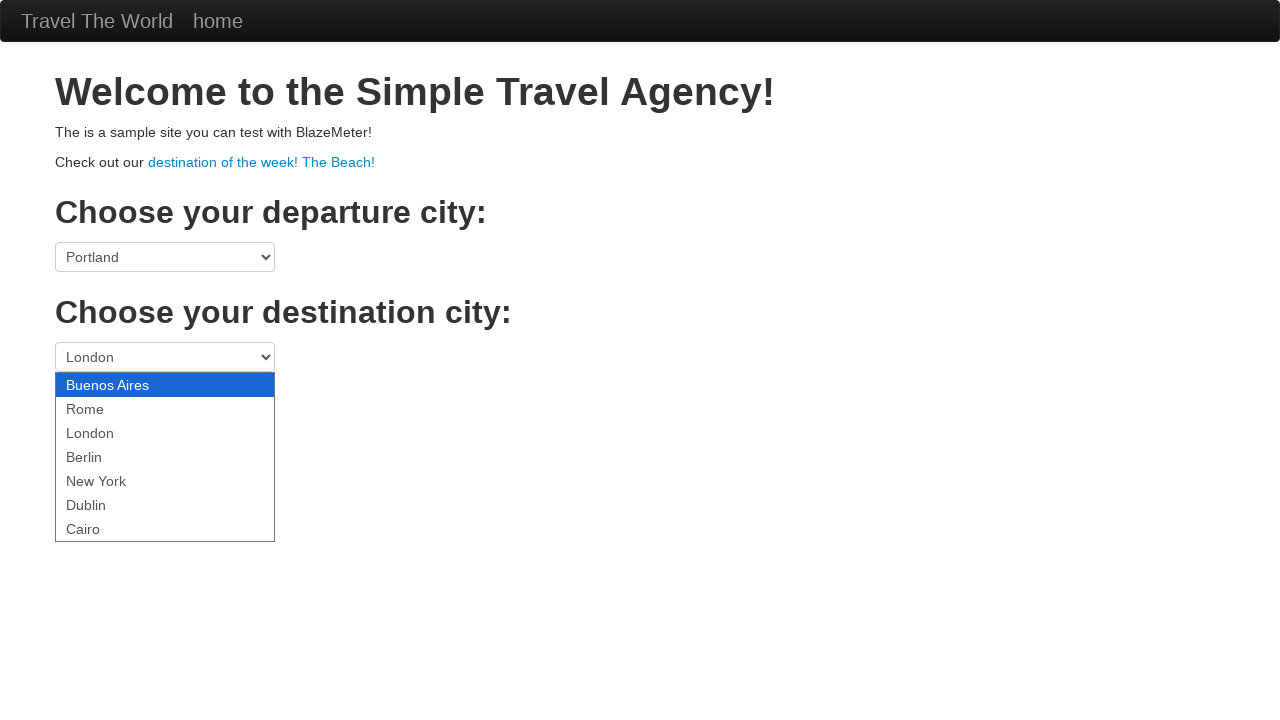

Clicked Find Flights button at (105, 407) on .btn-primary
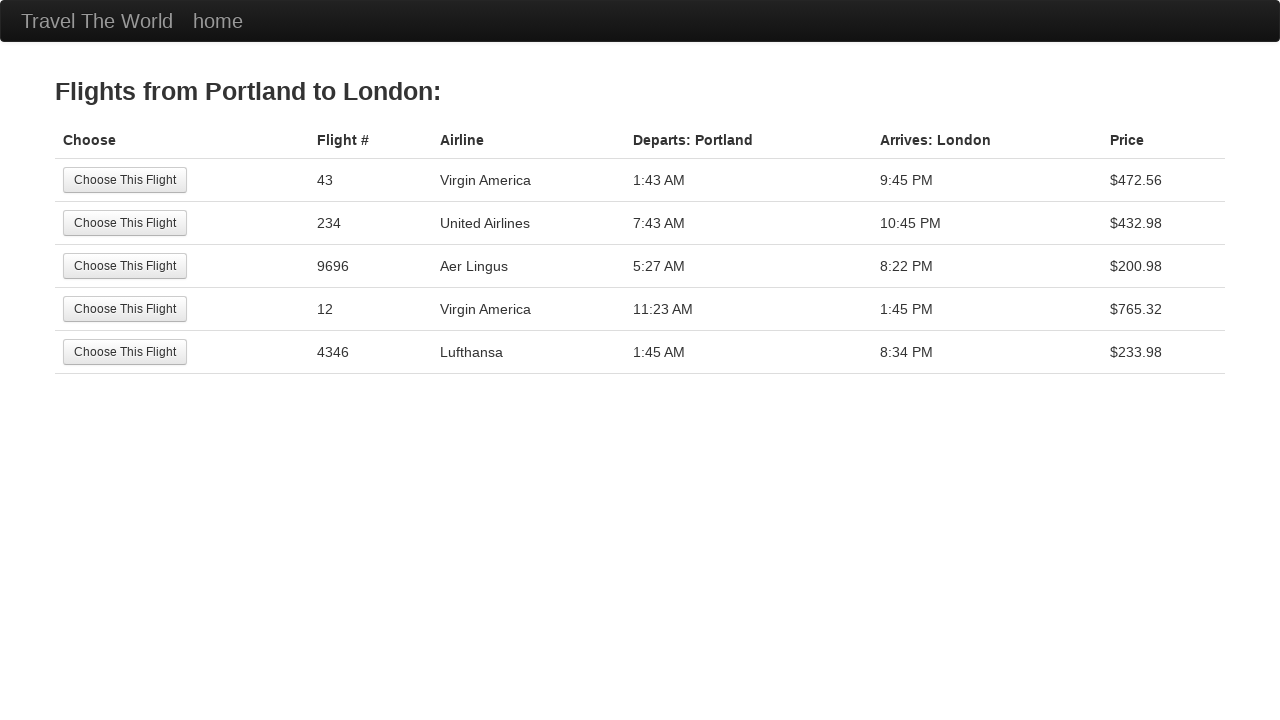

Flights page loaded successfully
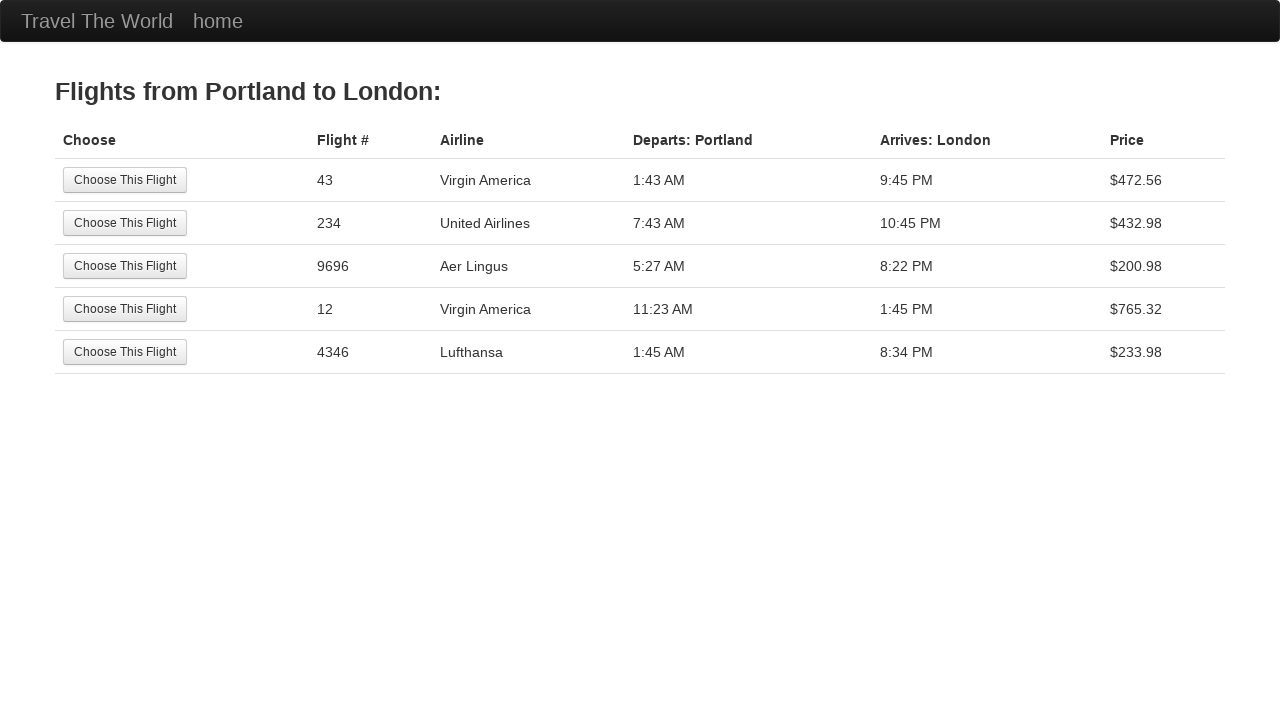

Selected the third flight option at (125, 266) on tr:nth-child(3) .btn
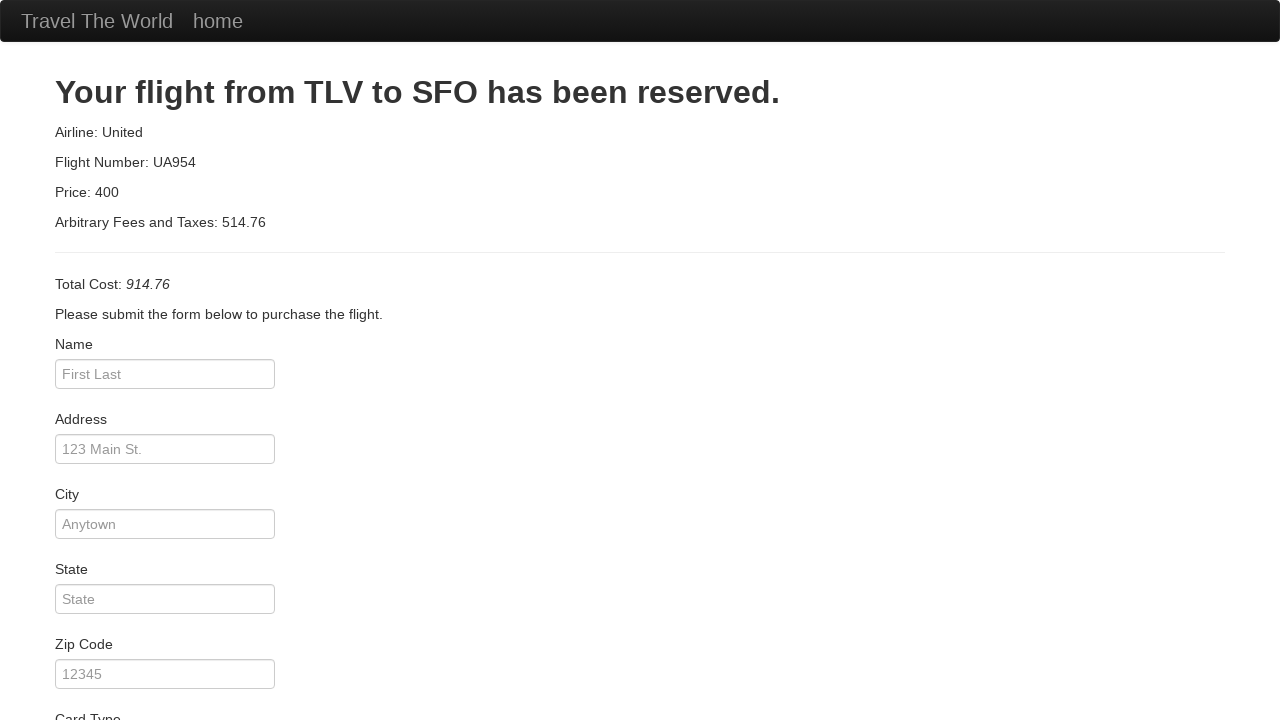

Reservation page loaded
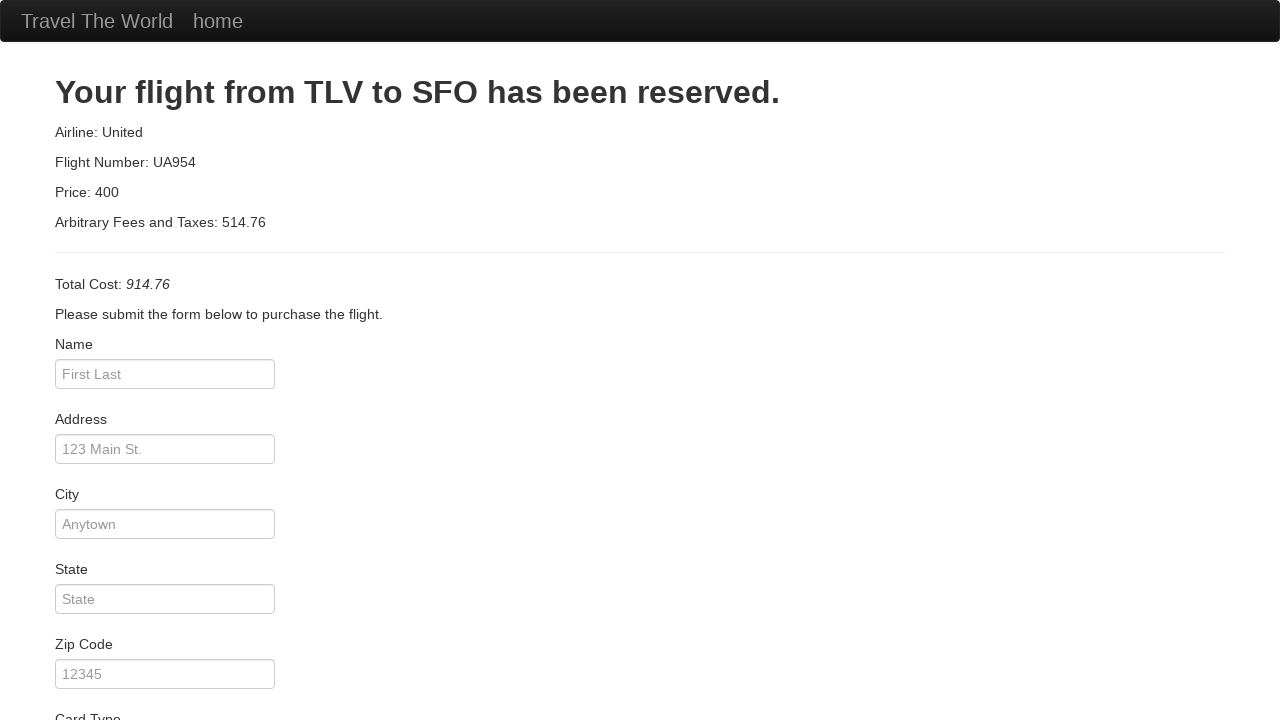

Clicked passenger name field at (165, 374) on #inputName
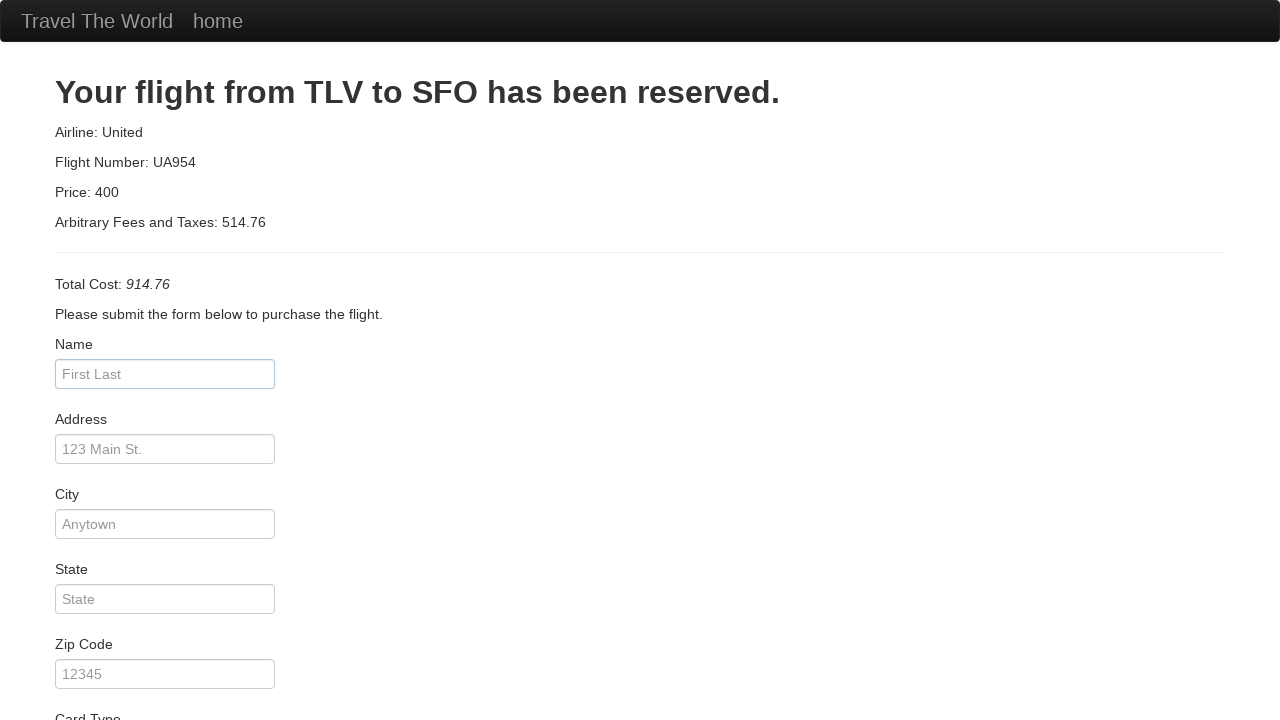

Filled passenger name with 'Vasco' on #inputName
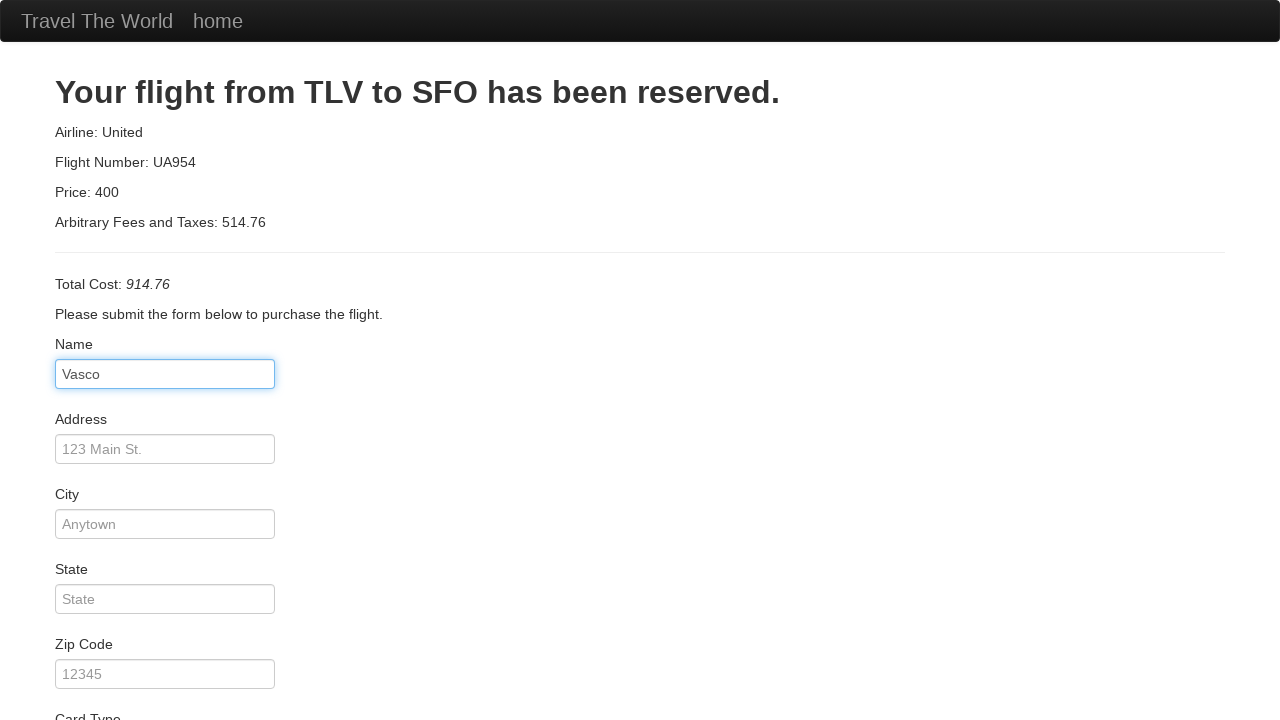

Filled address with '123 Main Street' on #address
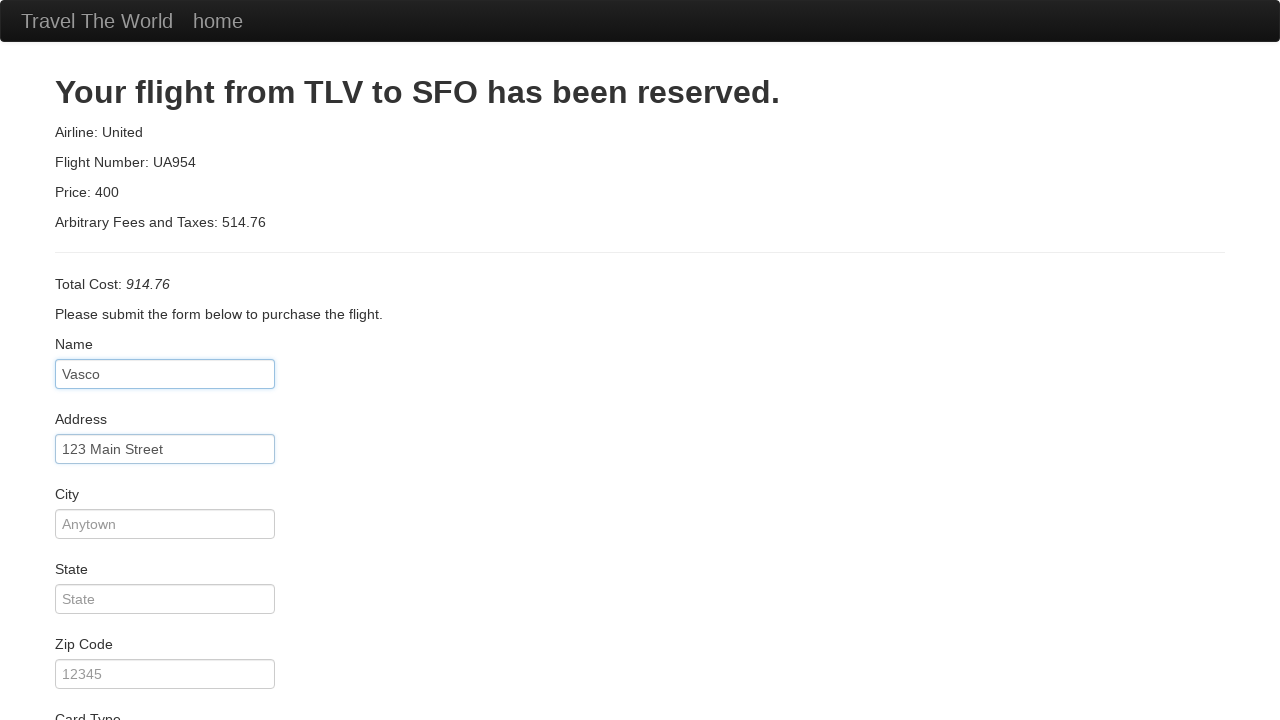

Clicked city field at (165, 524) on #city
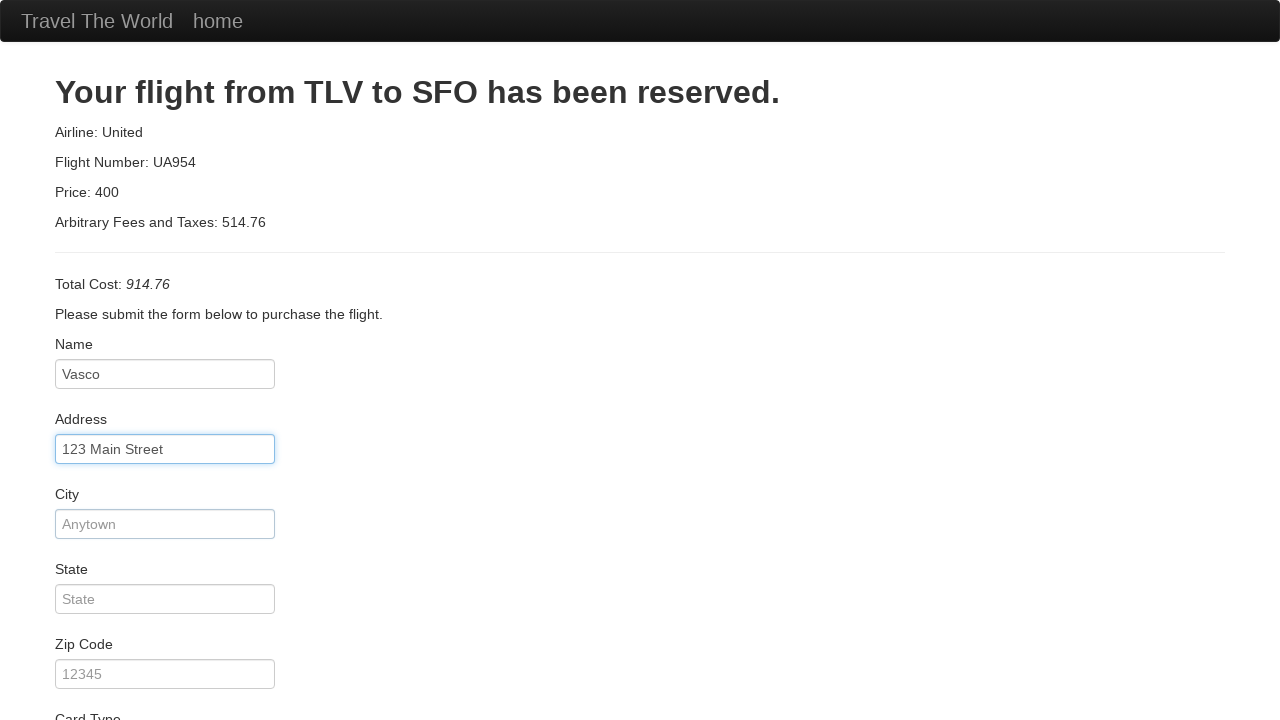

Filled city with 'Teste' on #city
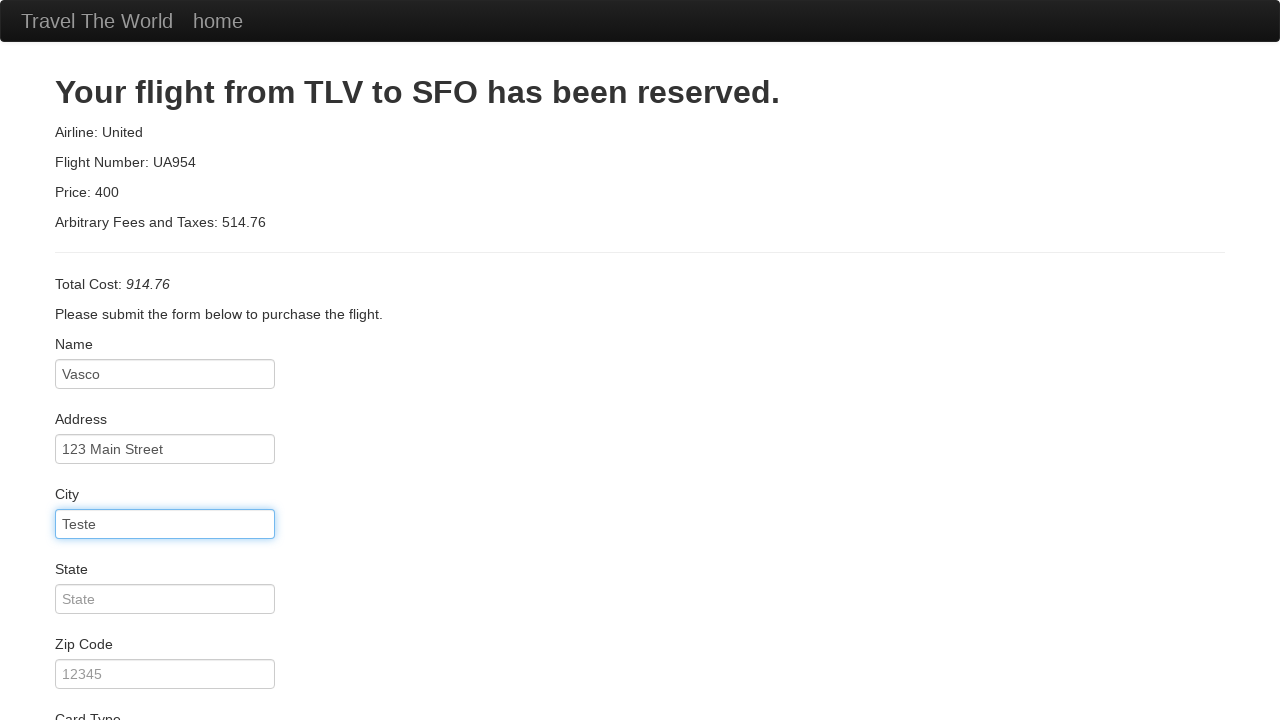

Filled state with 'Lobao' on #state
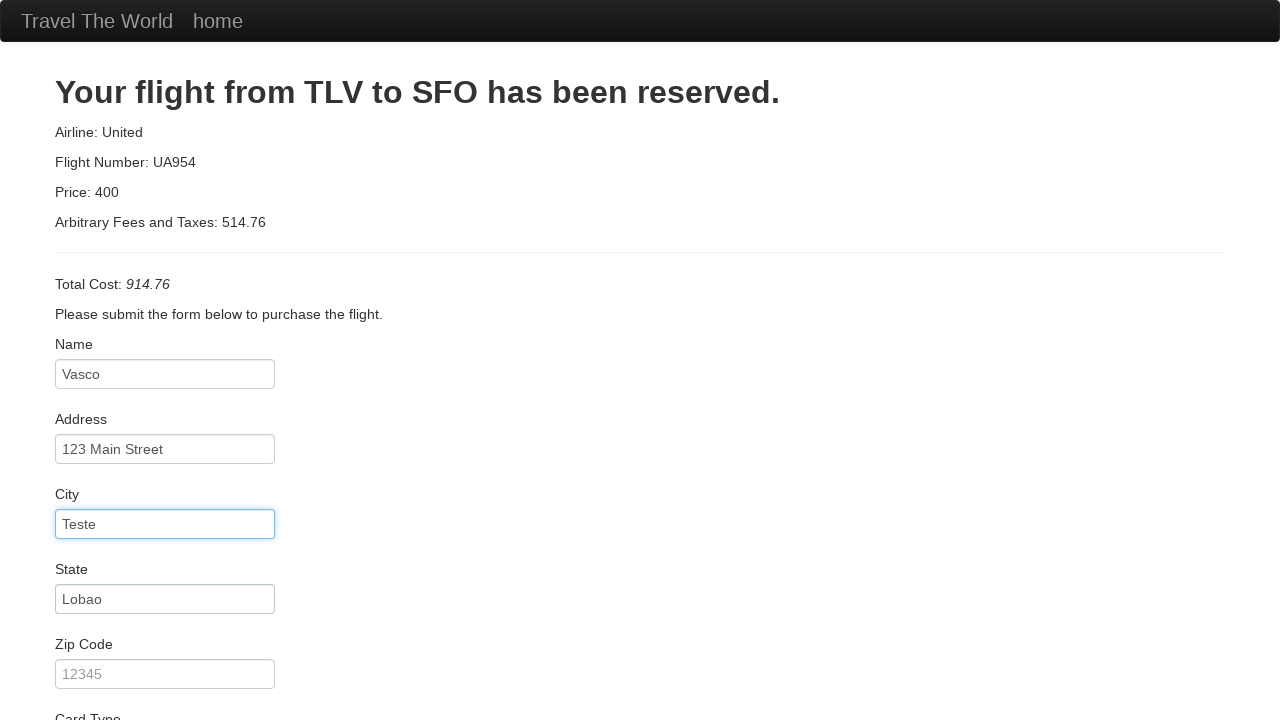

Filled zip code with '1234' on #zipCode
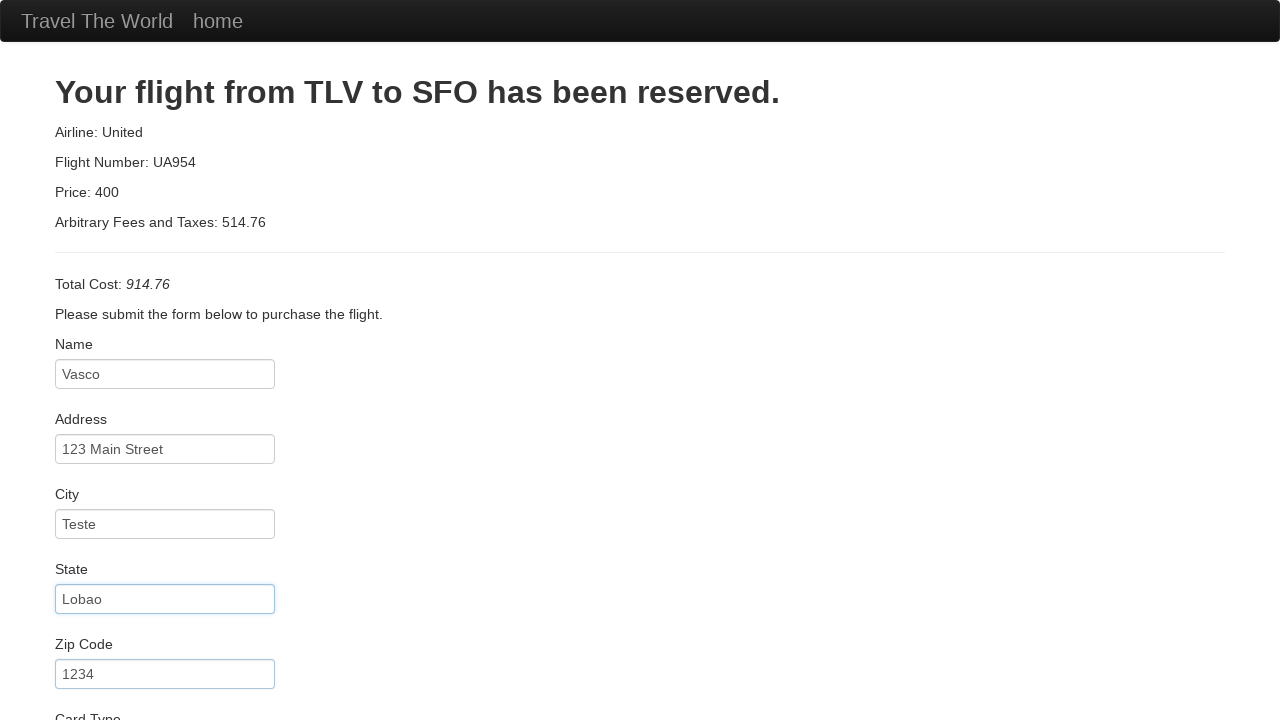

Clicked credit card number field at (165, 380) on #creditCardNumber
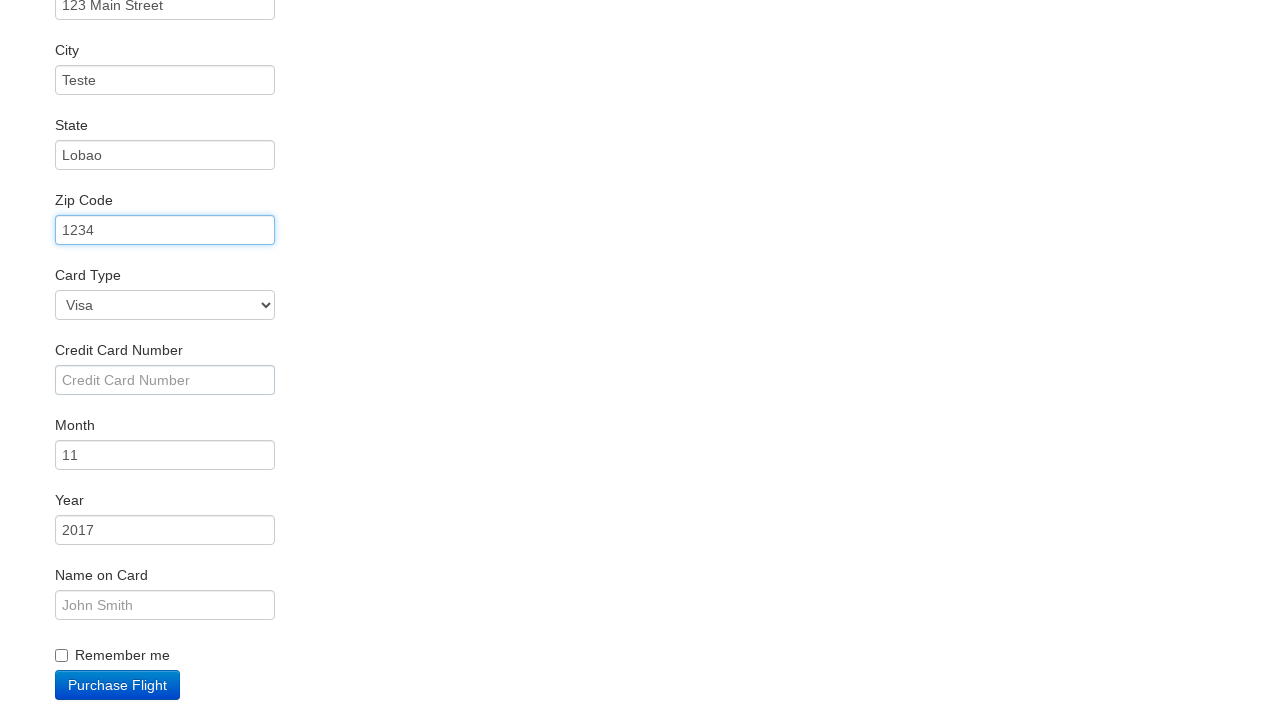

Filled credit card number on #creditCardNumber
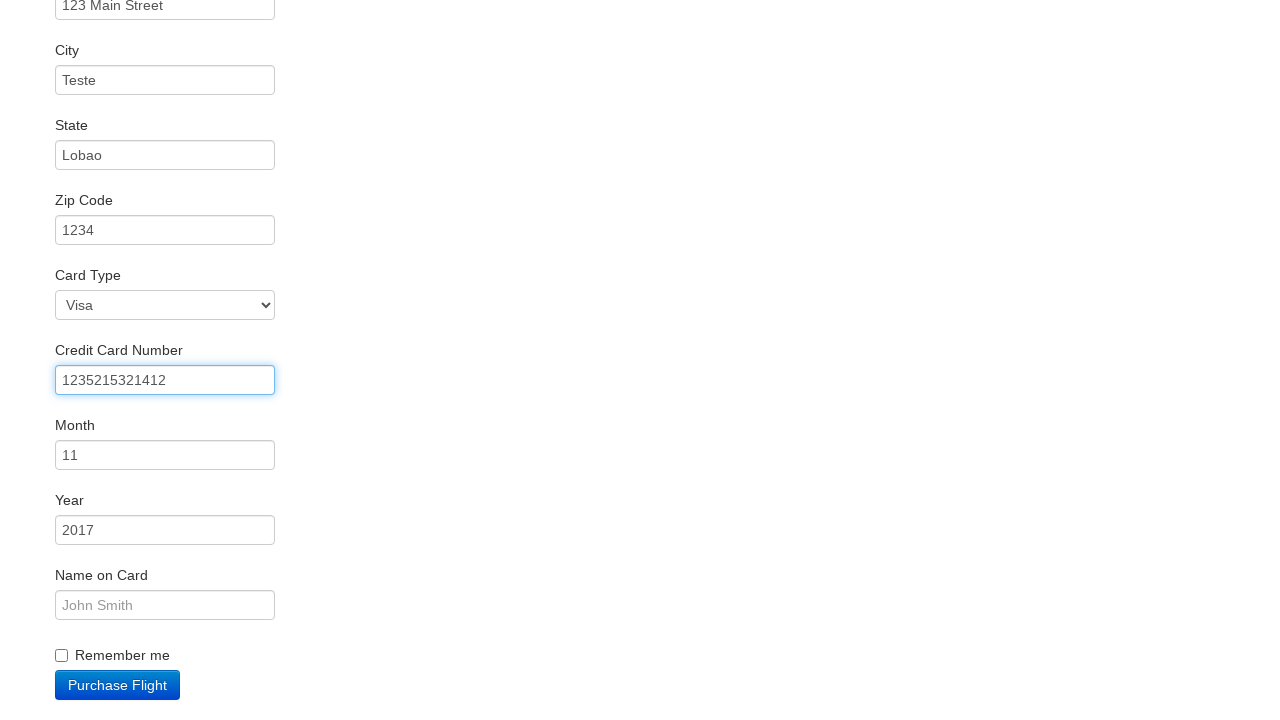

Clicked name on card field at (165, 605) on #nameOnCard
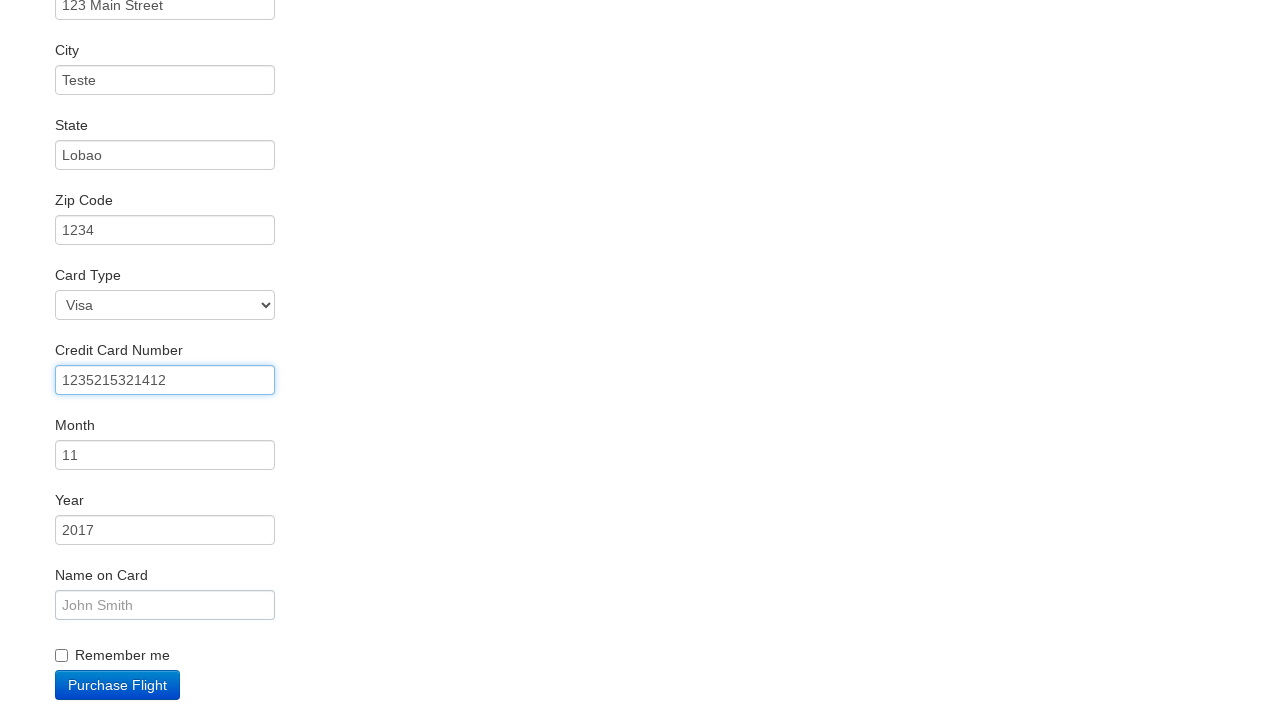

Filled name on card with 'Vregal' on #nameOnCard
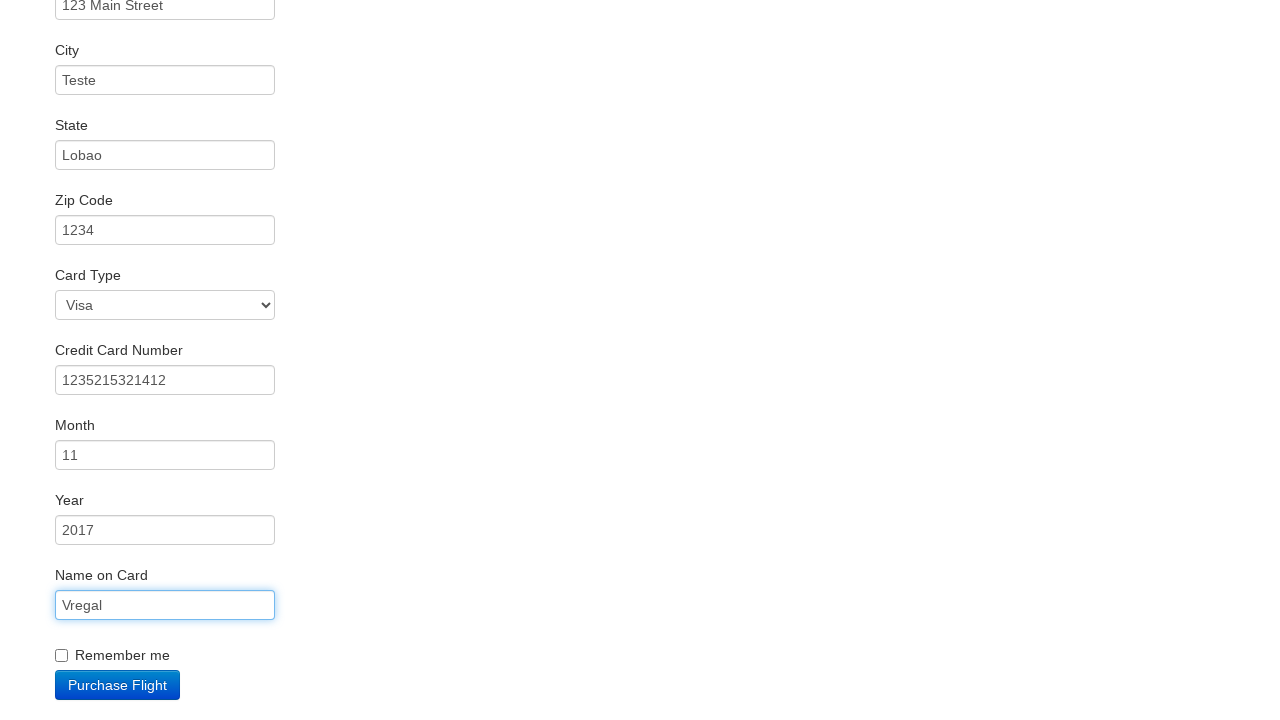

Clicked remember me checkbox at (640, 652) on .checkbox
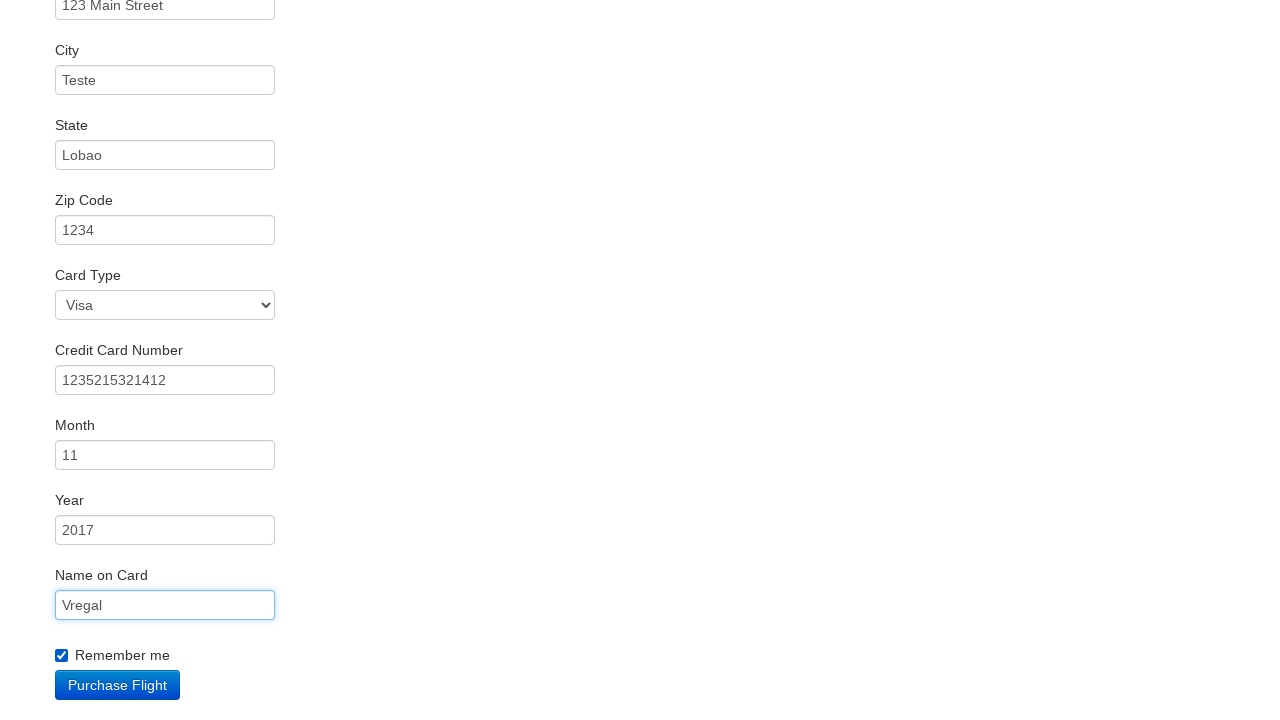

Clicked purchase confirmation button at (118, 685) on .btn-primary
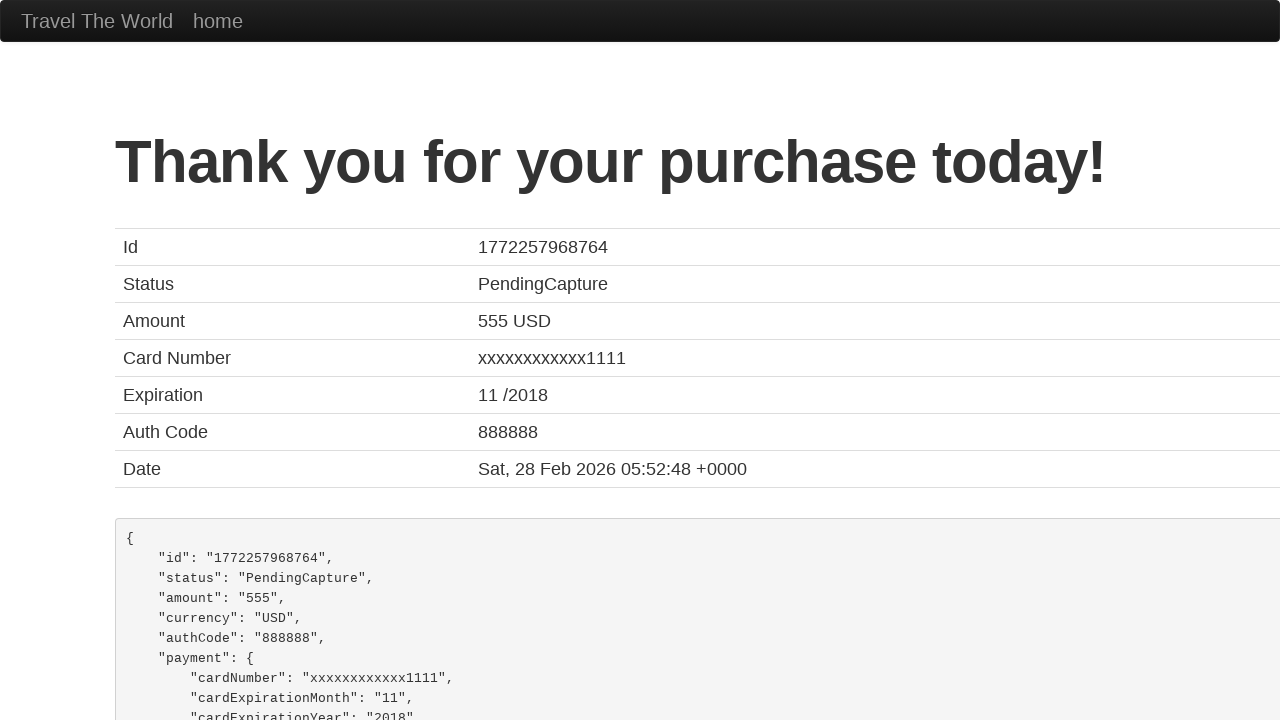

Reservation confirmation page loaded
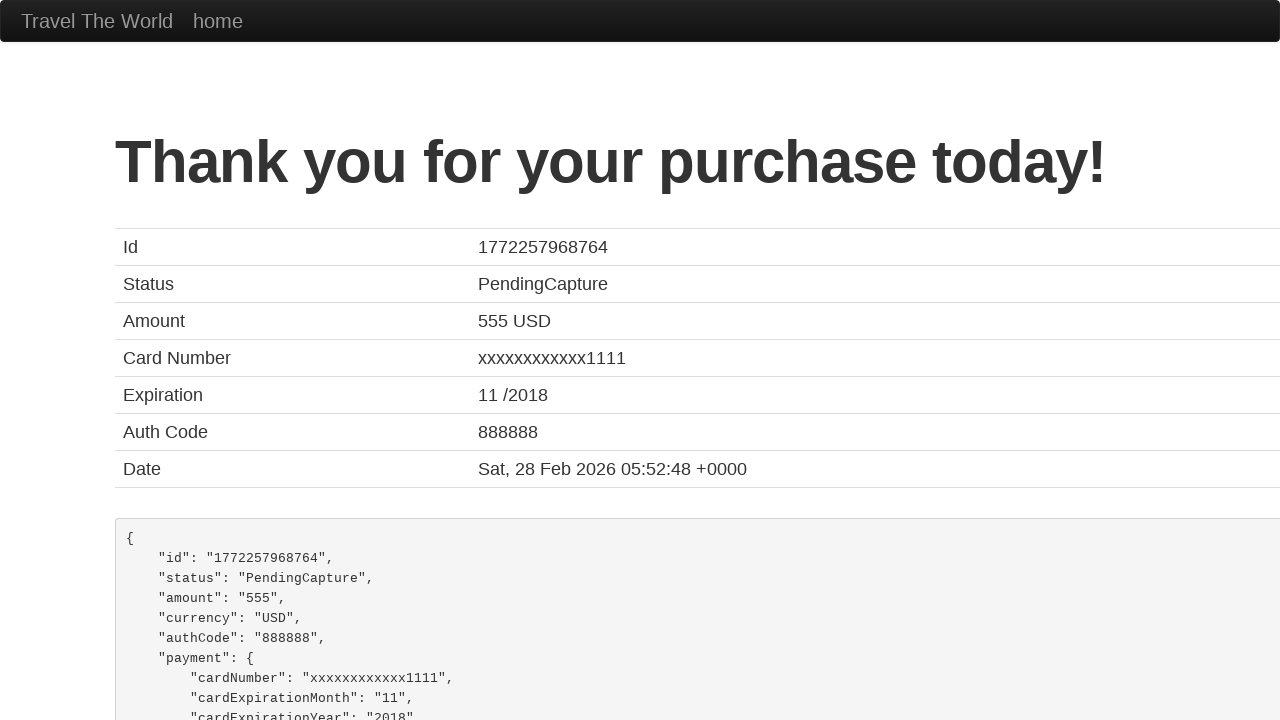

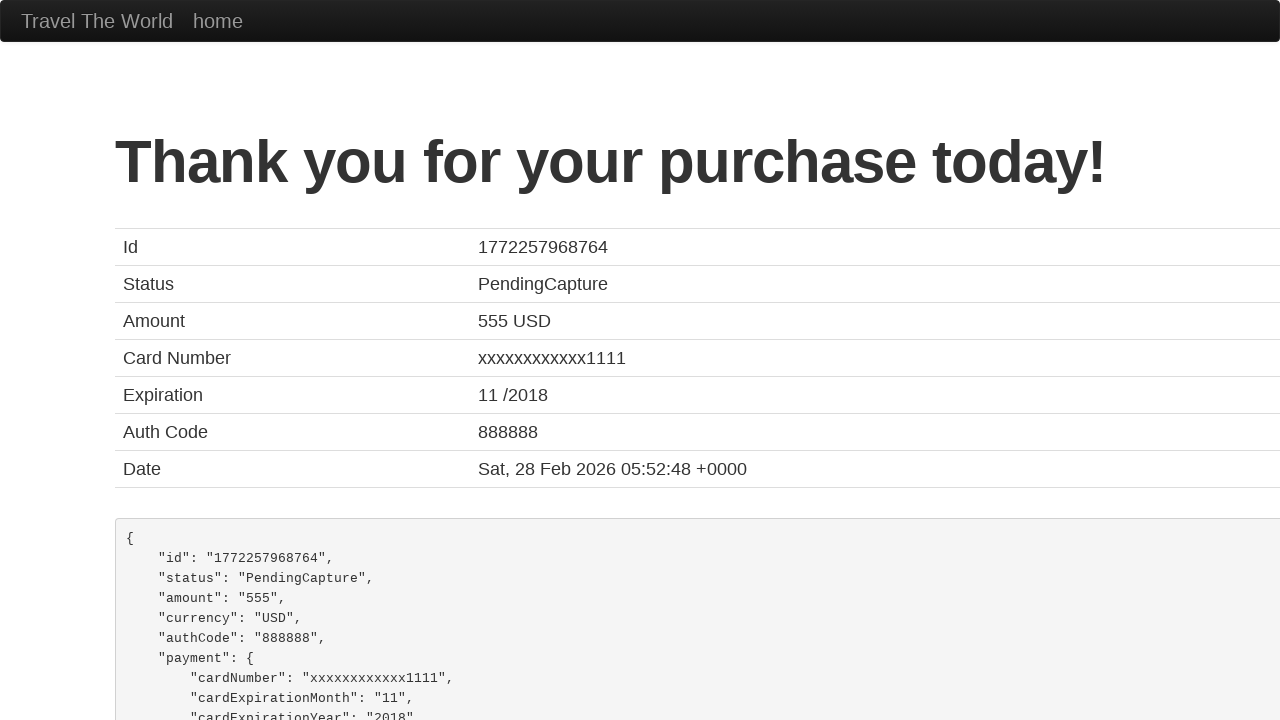